Tests the text box form submission on DemoQA website by navigating to Elements section, filling out a form with user details, and verifying the submitted information is displayed correctly.

Starting URL: https://demoqa.com/

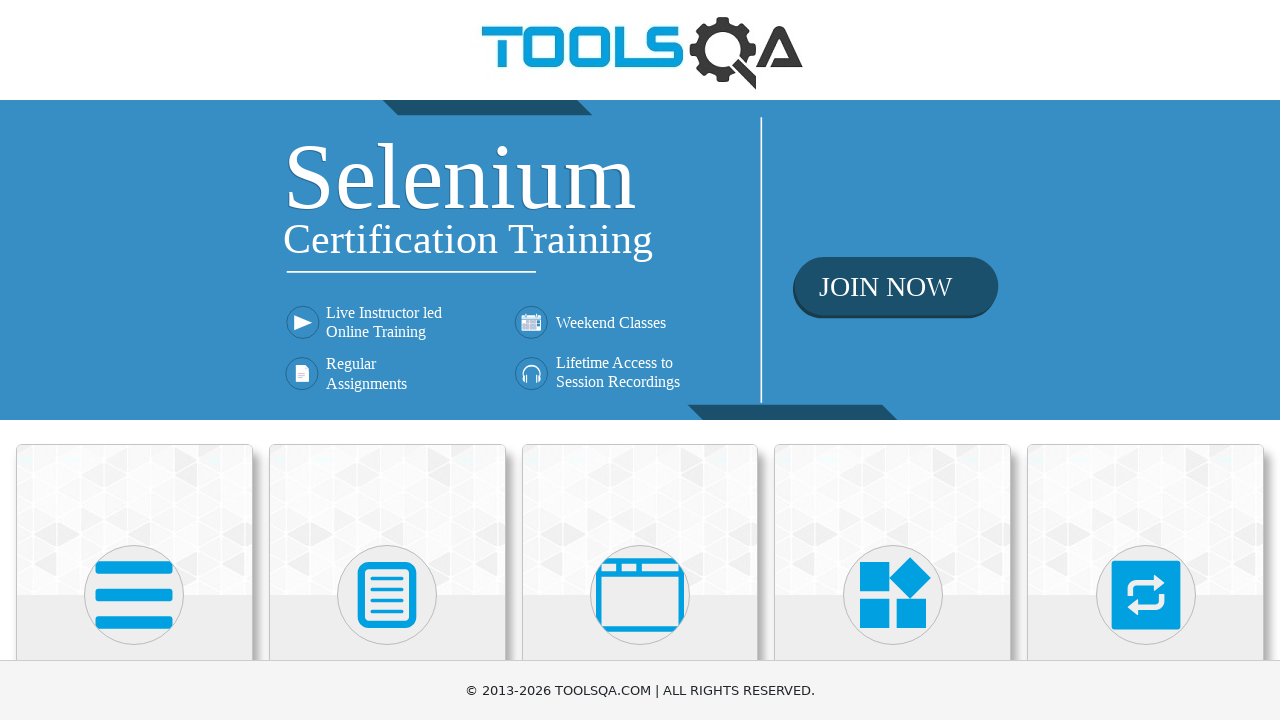

Clicked on Elements section at (134, 360) on xpath=//h5[text()='Elements']
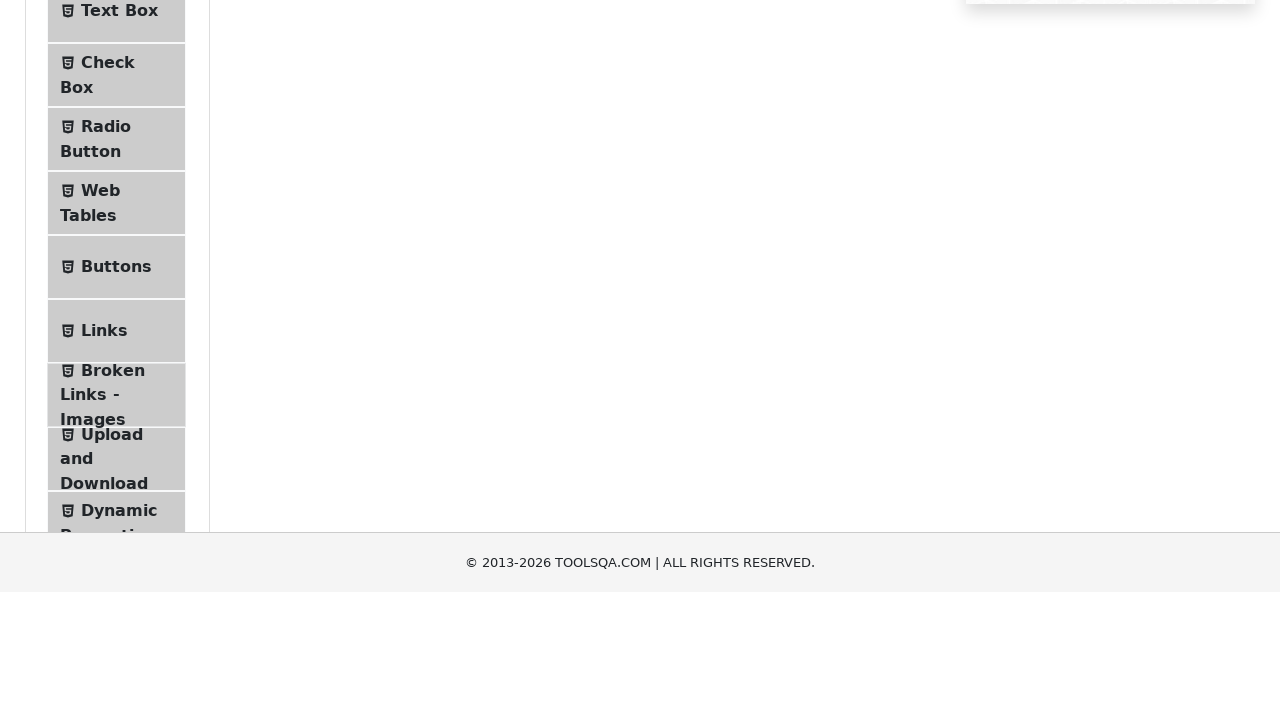

Clicked on Text Box menu item at (119, 261) on xpath=//span[text()='Text Box']
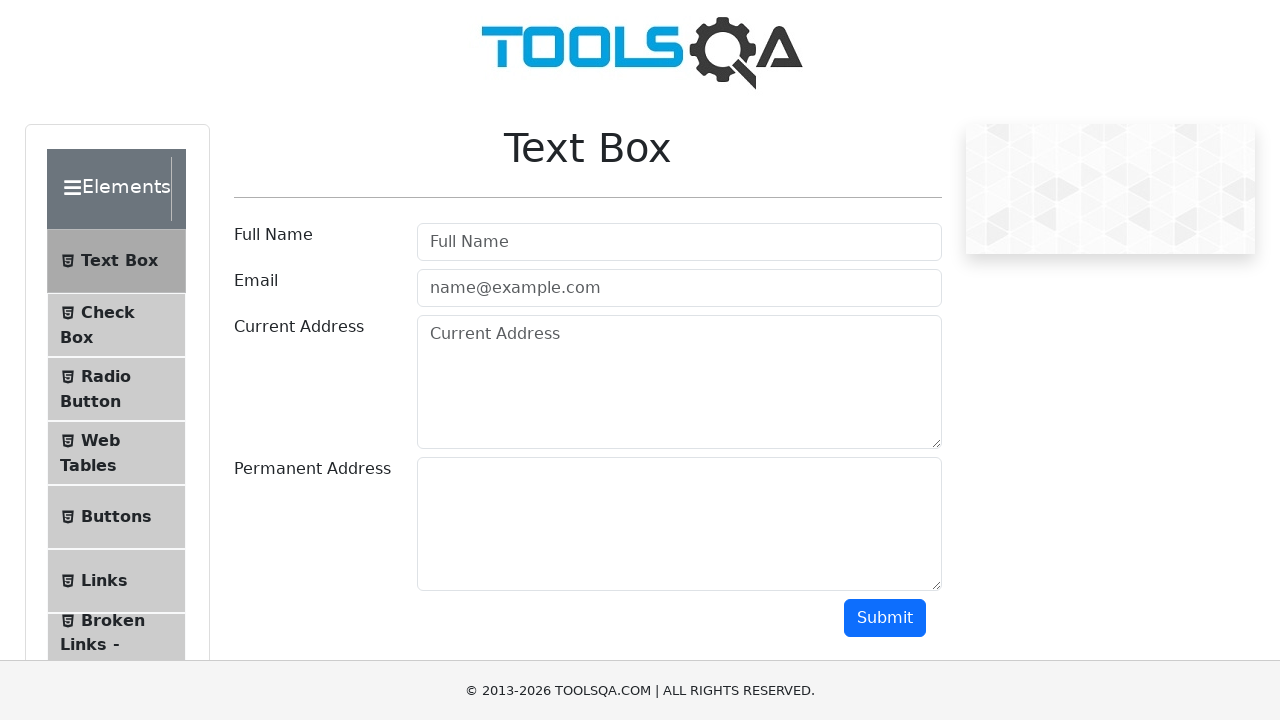

Filled userName field with 'sonal' on #userName
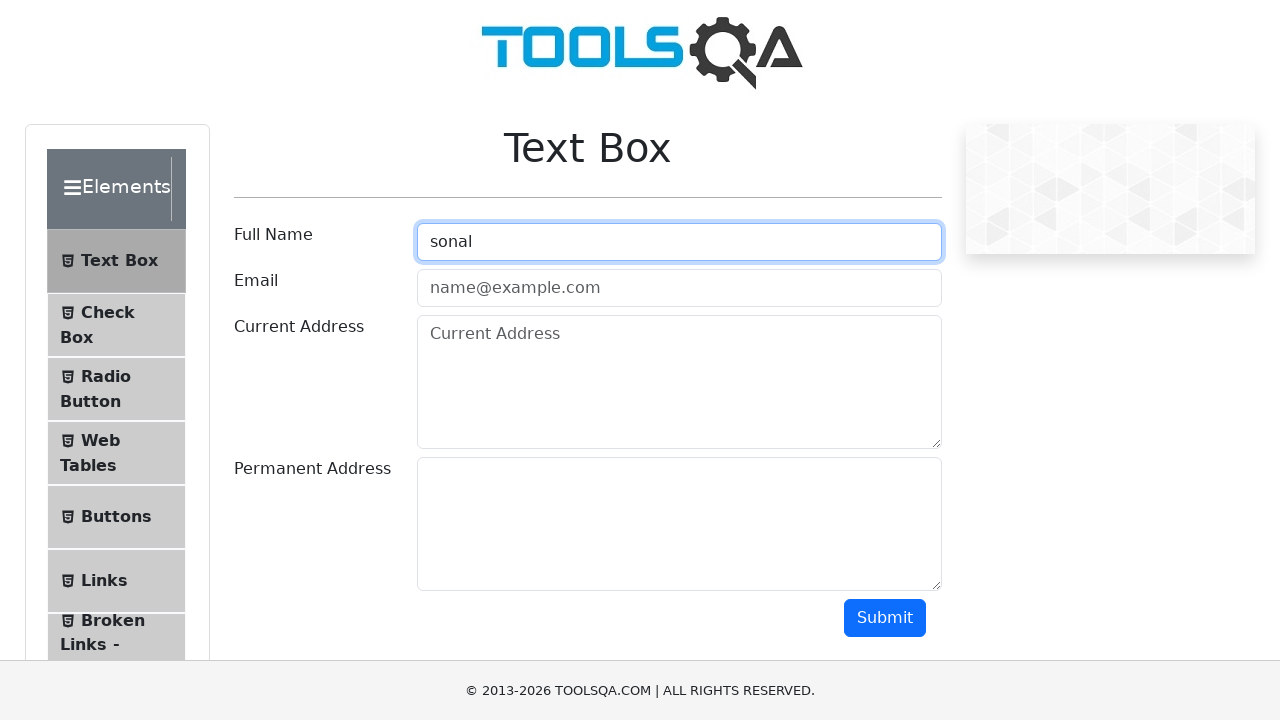

Filled email field with 'sonal@infog.com' on //input[@type='email']
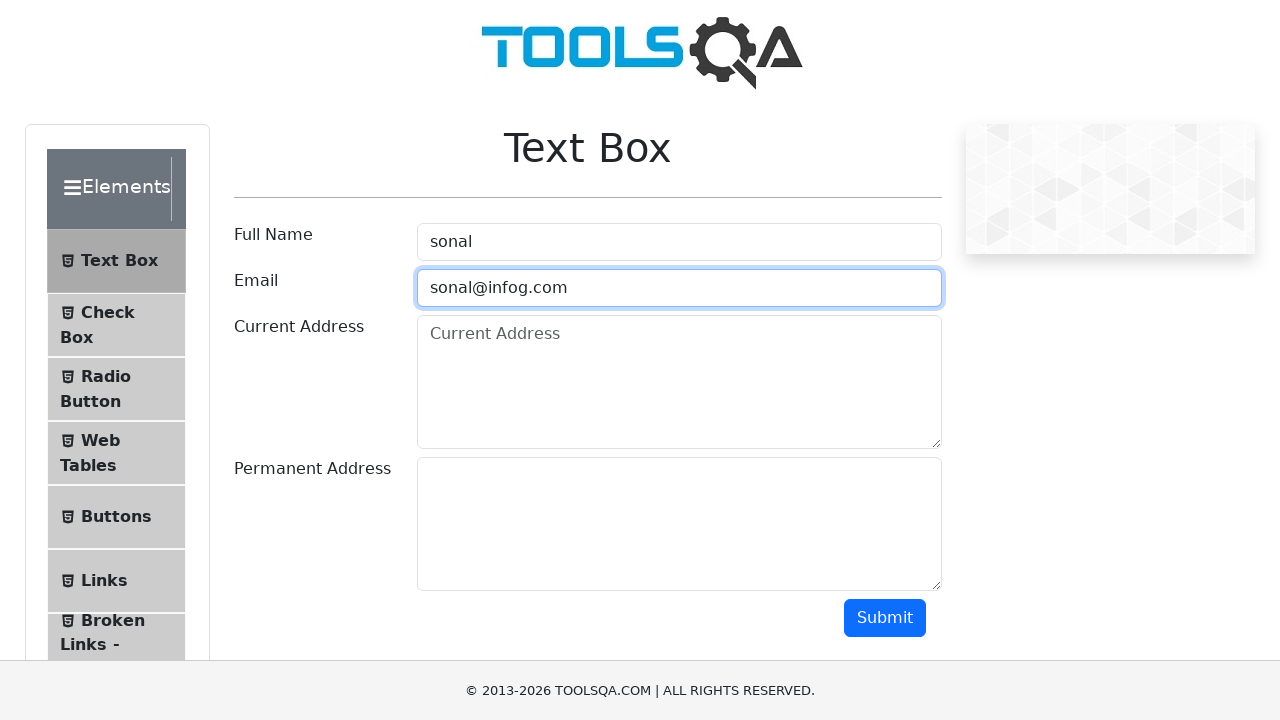

Filled current address field with 'abcdeh' on textarea[placeholder='Current Address']
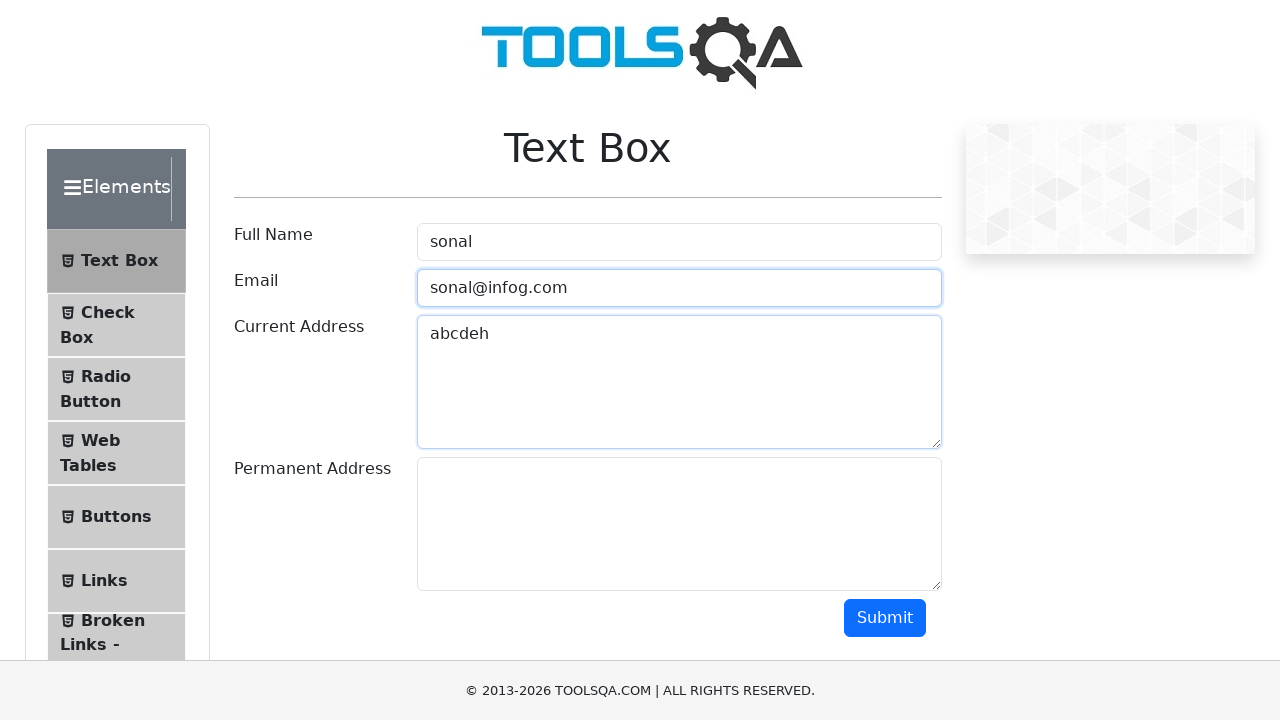

Filled permanent address field with 'abcdeh-fhfhfh' on #permanentAddress
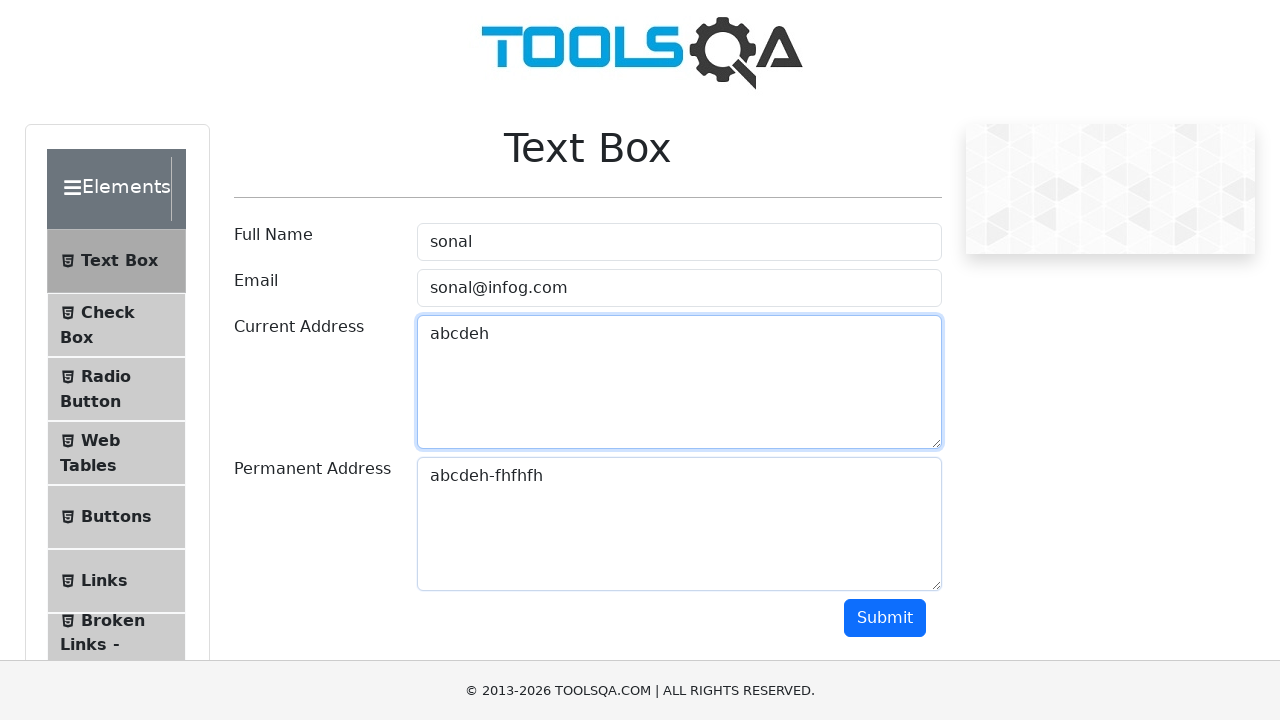

Clicked submit button to submit the form at (885, 618) on #submit
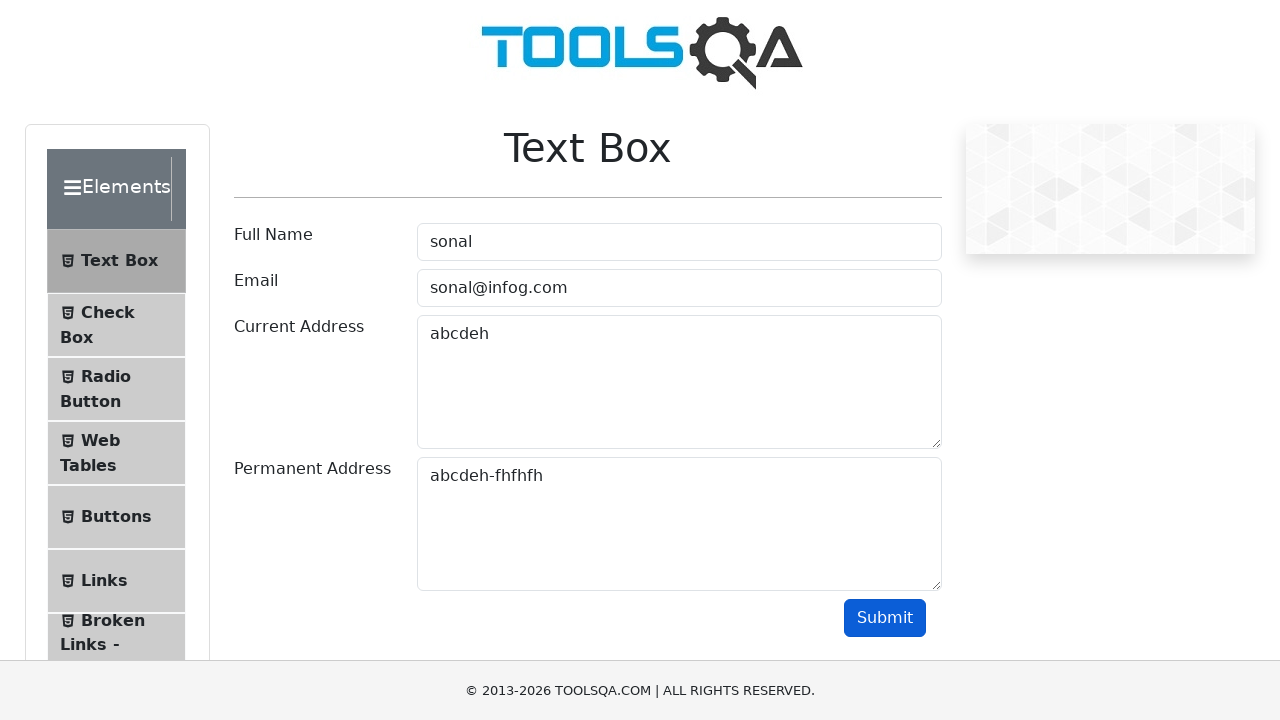

Form submission results loaded
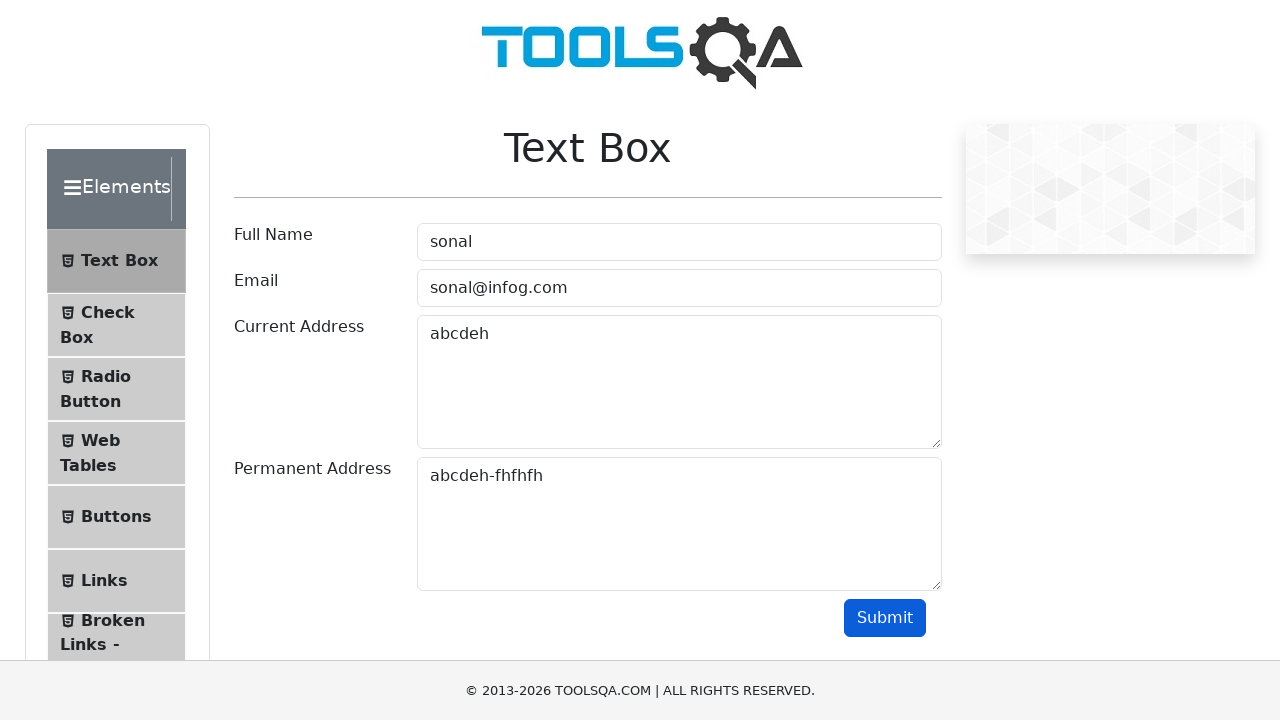

Retrieved submitted name text
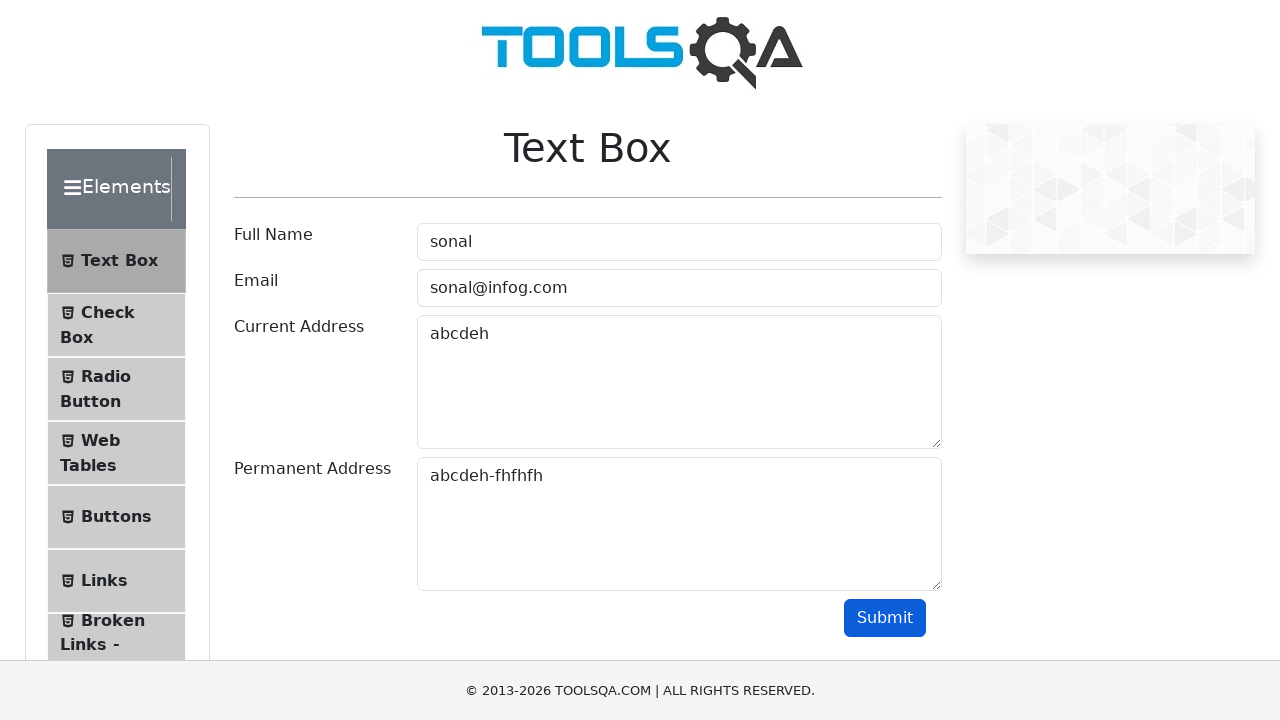

Retrieved submitted email text
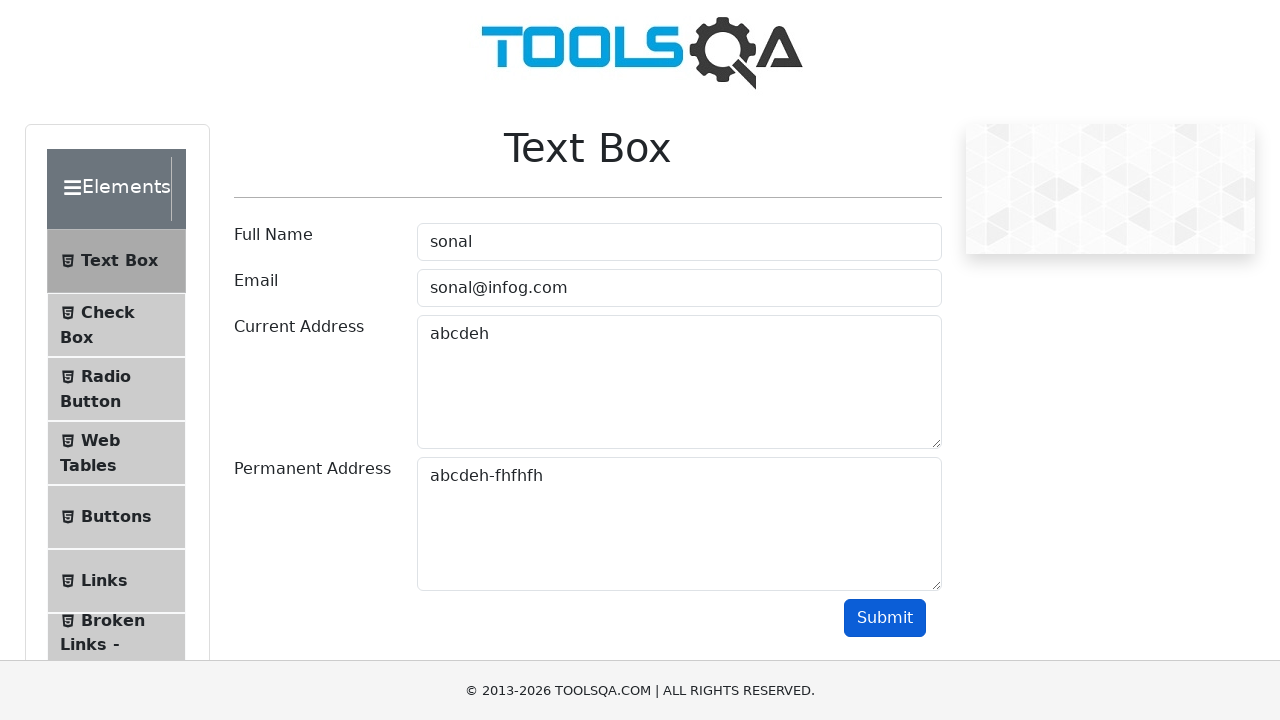

Retrieved submitted current address text
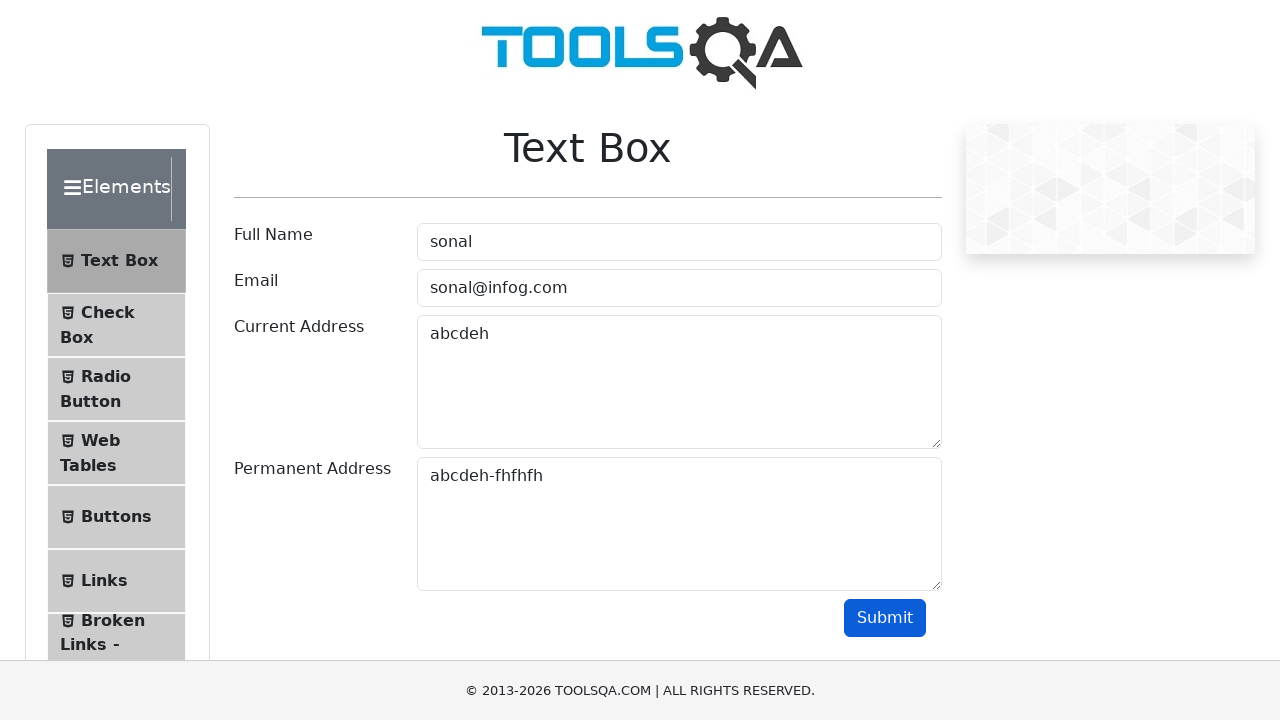

Verified that submitted name contains 'sonal'
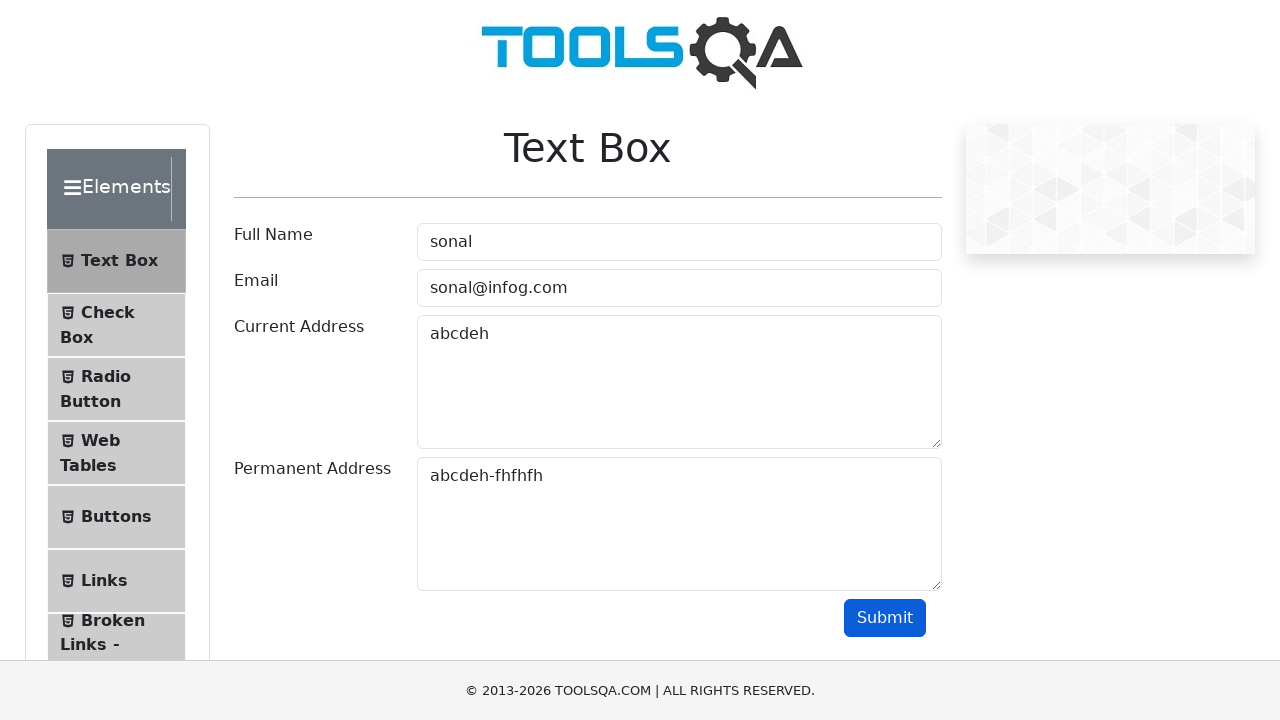

Verified that submitted email contains 'sonal@infog.com'
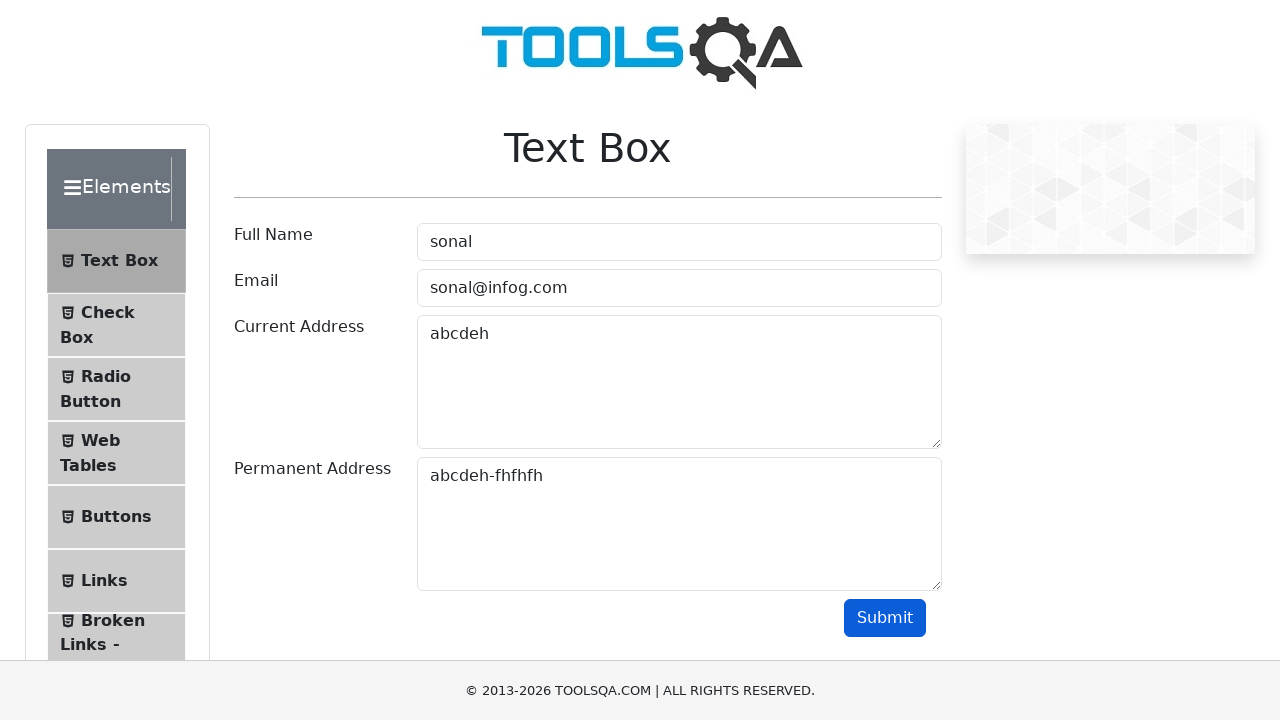

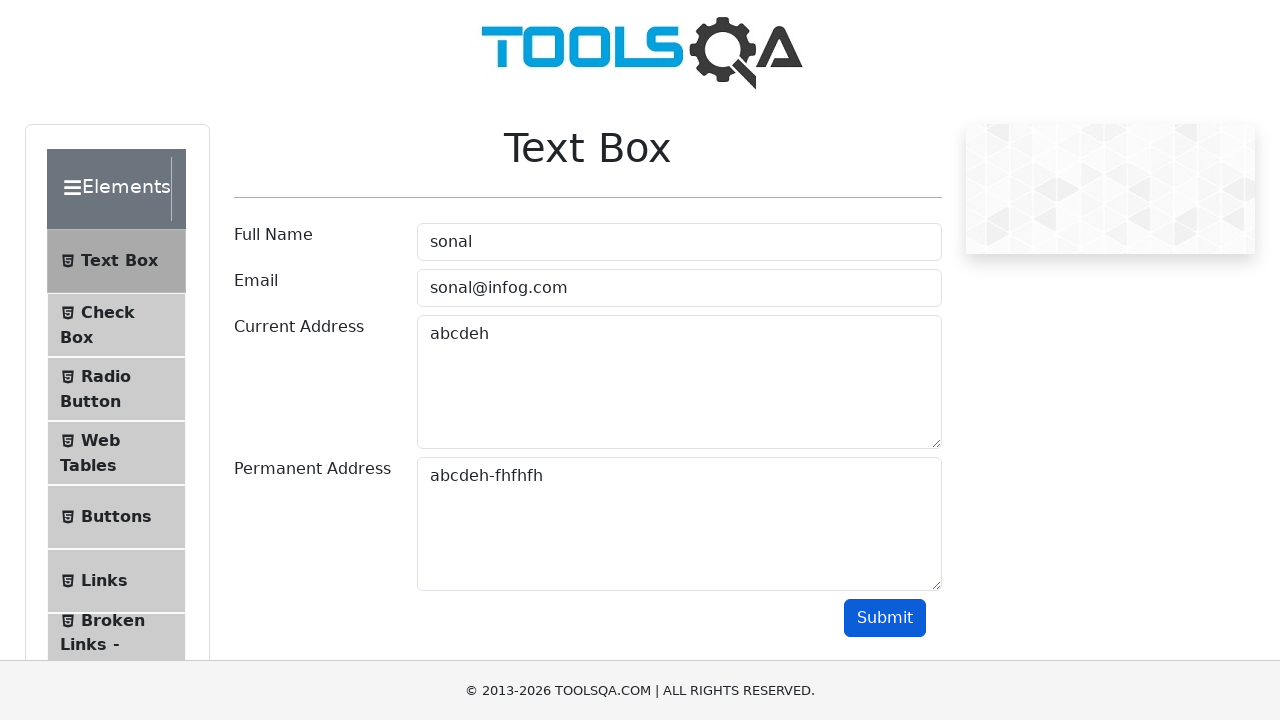